Navigates to the text-compare.com website and waits for the page to load. The original script was designed to test ad-blocking with an extension, but the core automation simply loads the page.

Starting URL: https://text-compare.com/

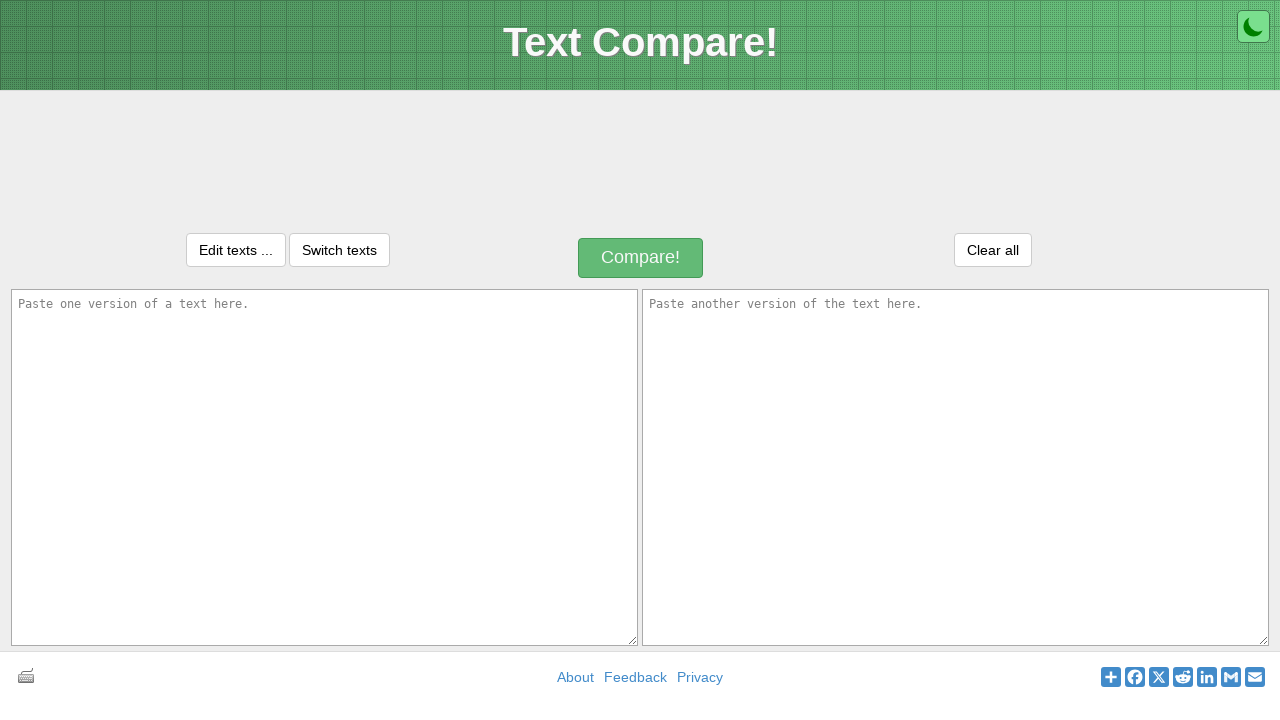

Waited for page to reach domcontentloaded state
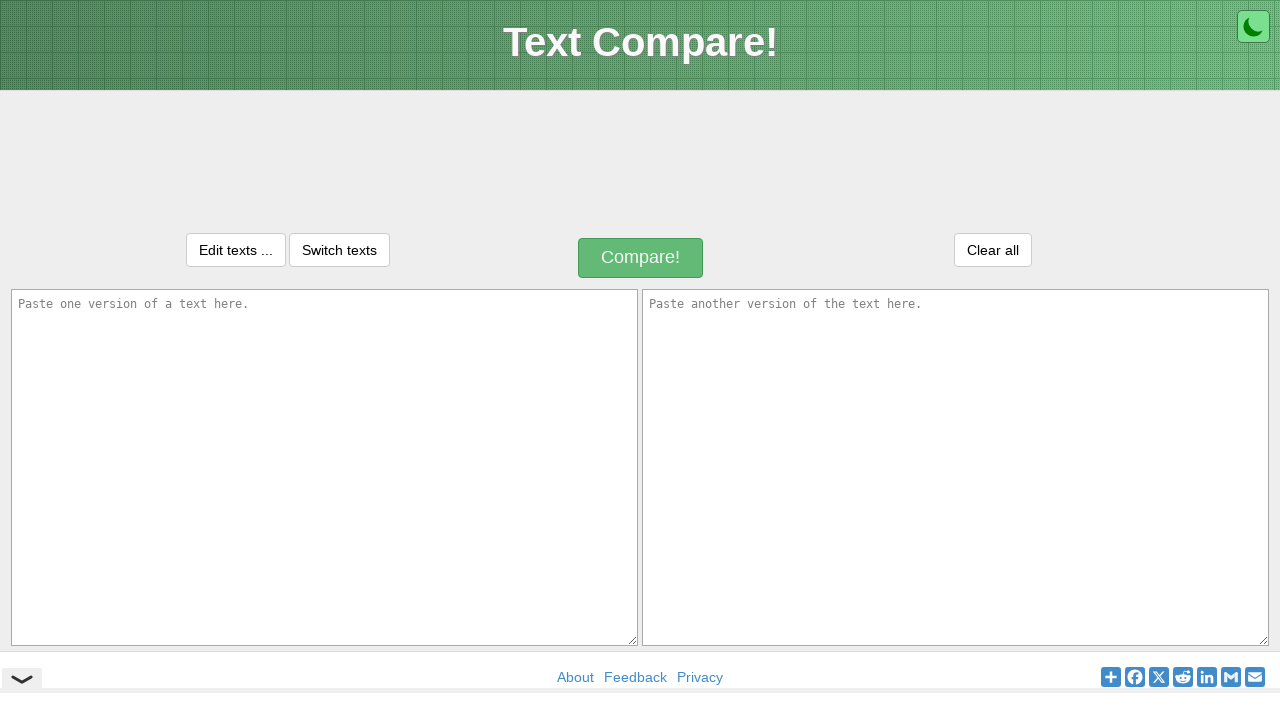

Verified body element is present on text-compare.com
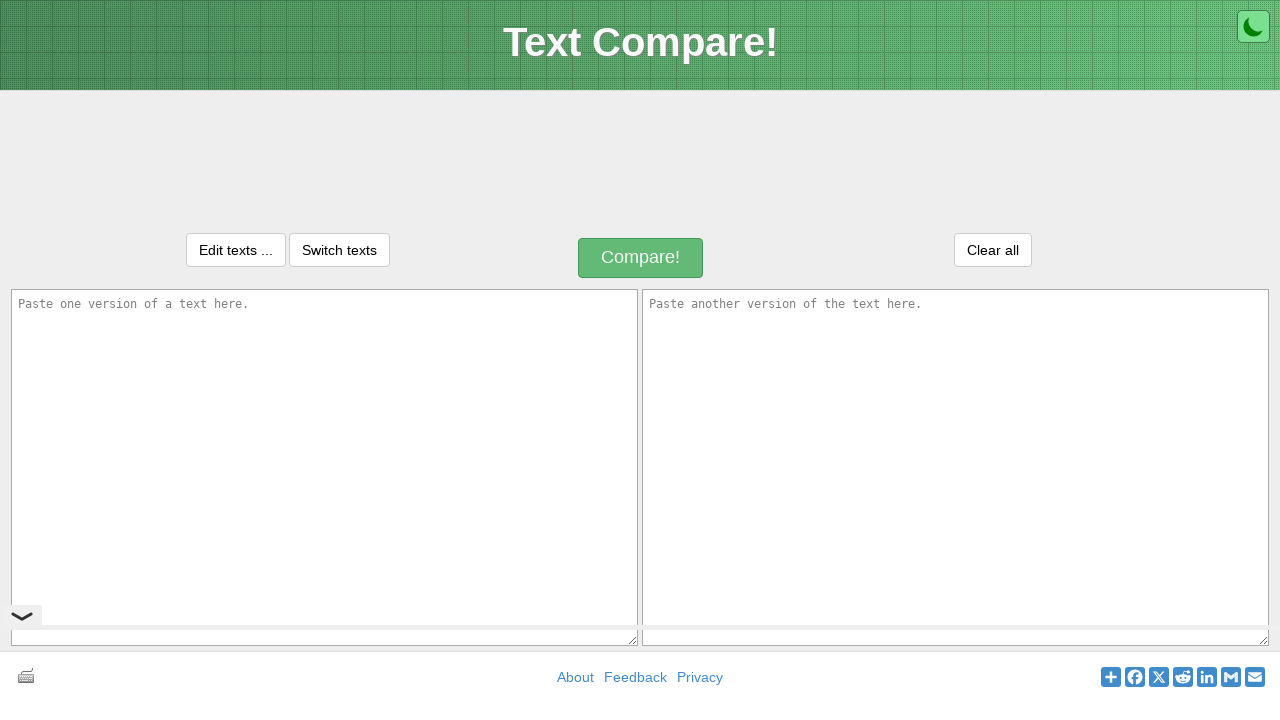

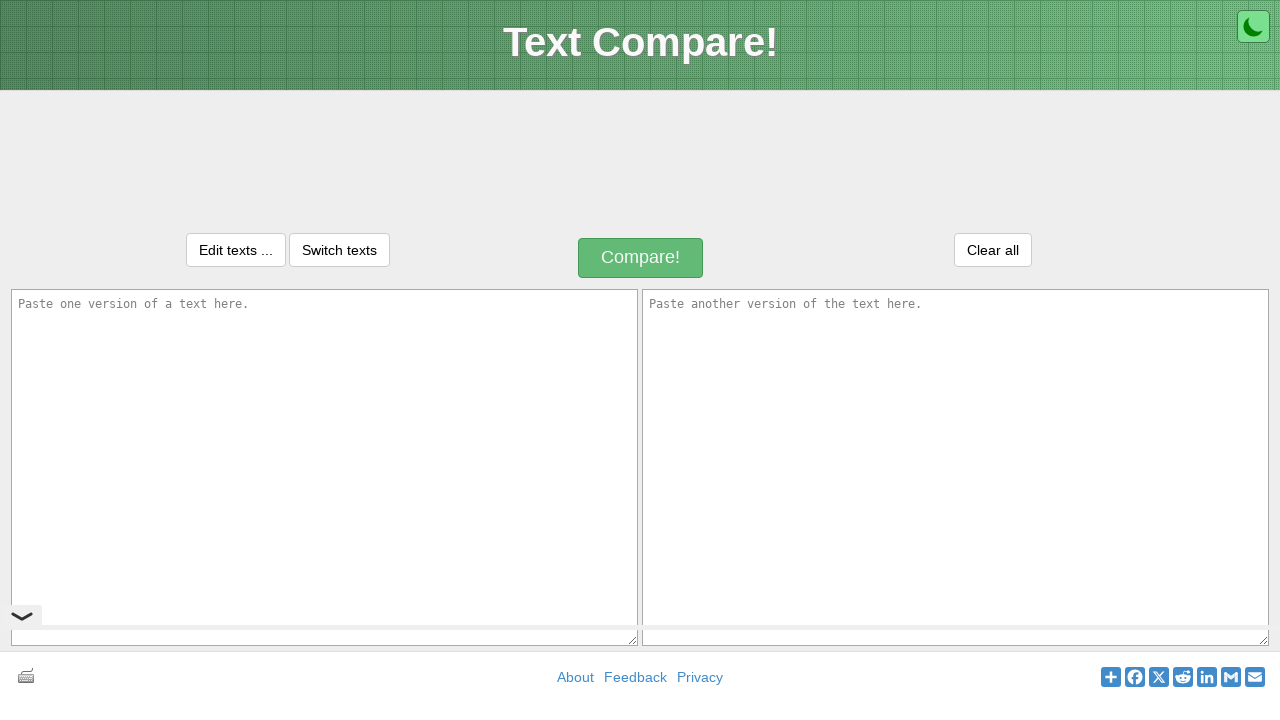